Navigates to the Selenium official website and clicks on a link element that contains 'grid' in its class attribute

Starting URL: https://www.selenium.dev/

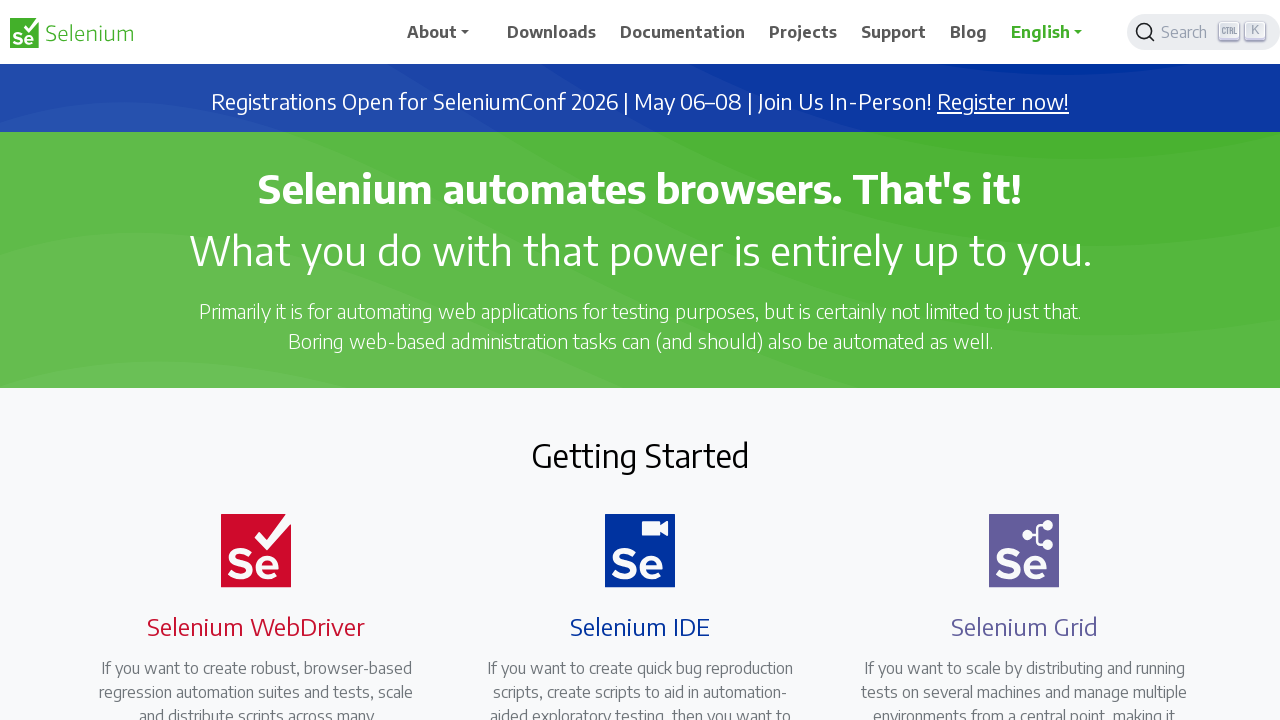

Waited for page to reach domcontentloaded state on https://www.selenium.dev/
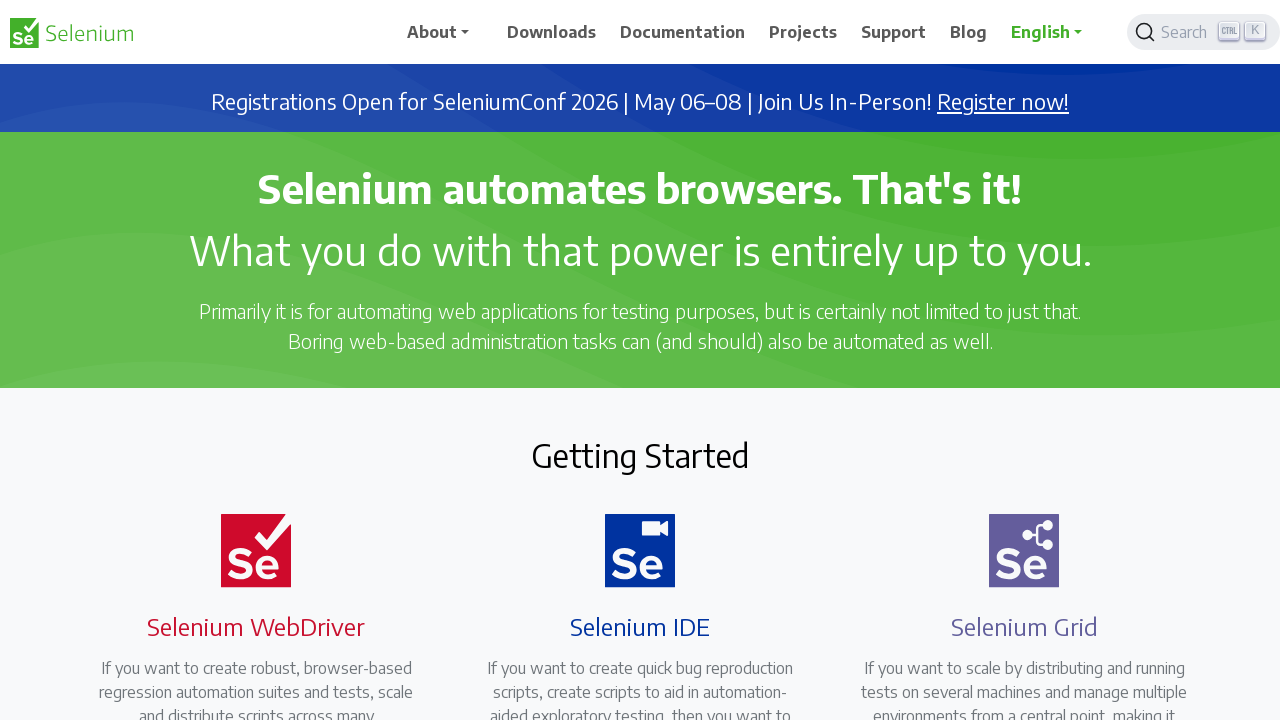

Clicked on link element with 'grid' in its class attribute at (1012, 360) on a[class*='grid']
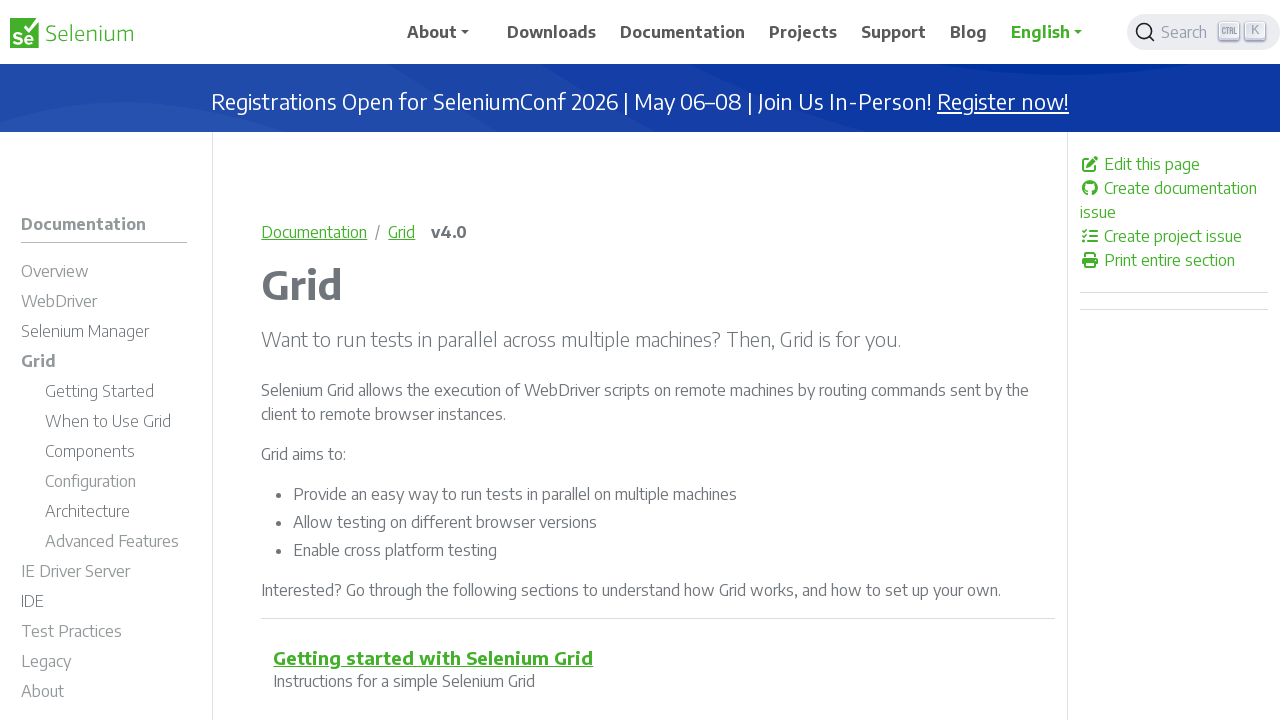

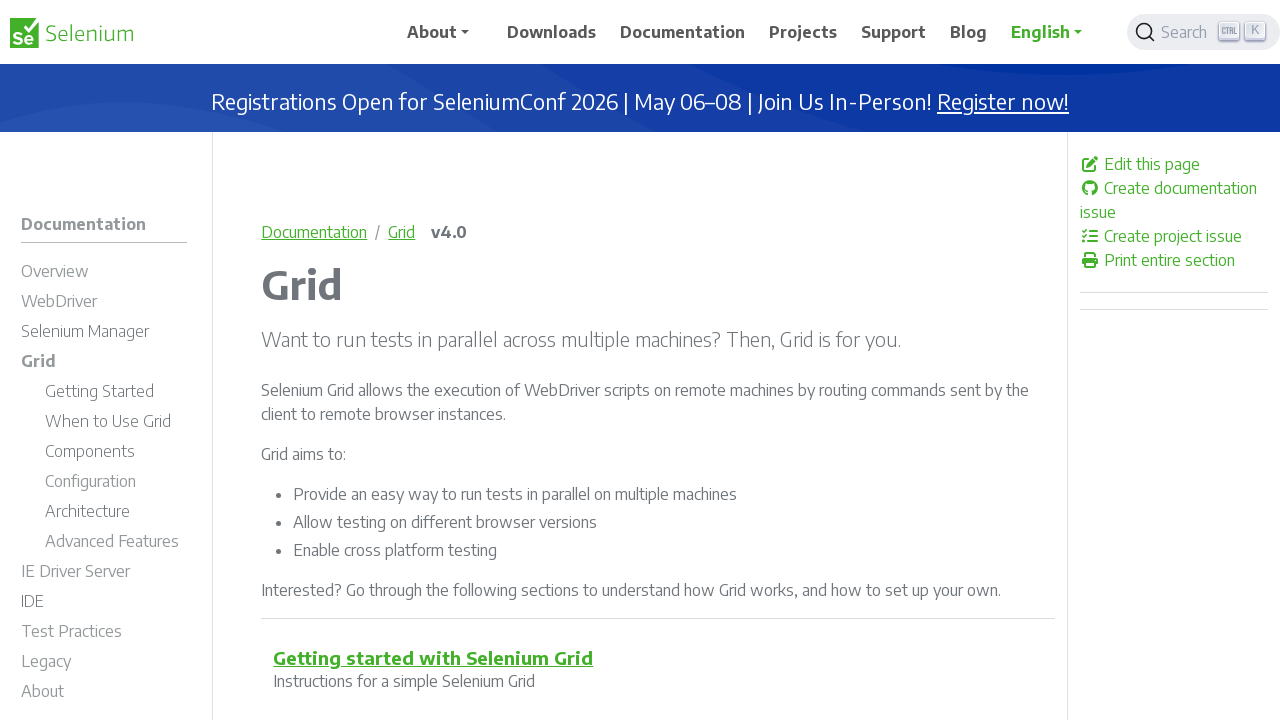